Tests dynamic controls functionality by clicking a toggle button to enable a text field, then typing text into the enabled field

Starting URL: https://training-support.net/webelements/dynamic-controls

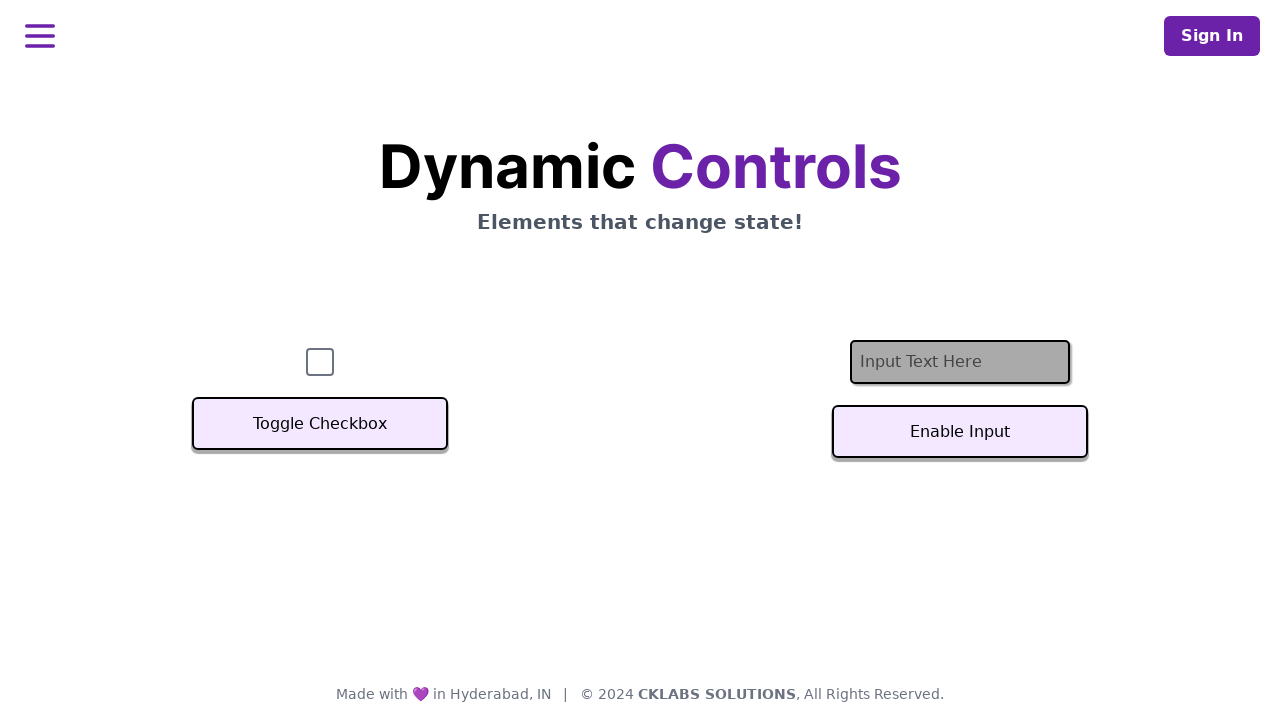

Located the text input field
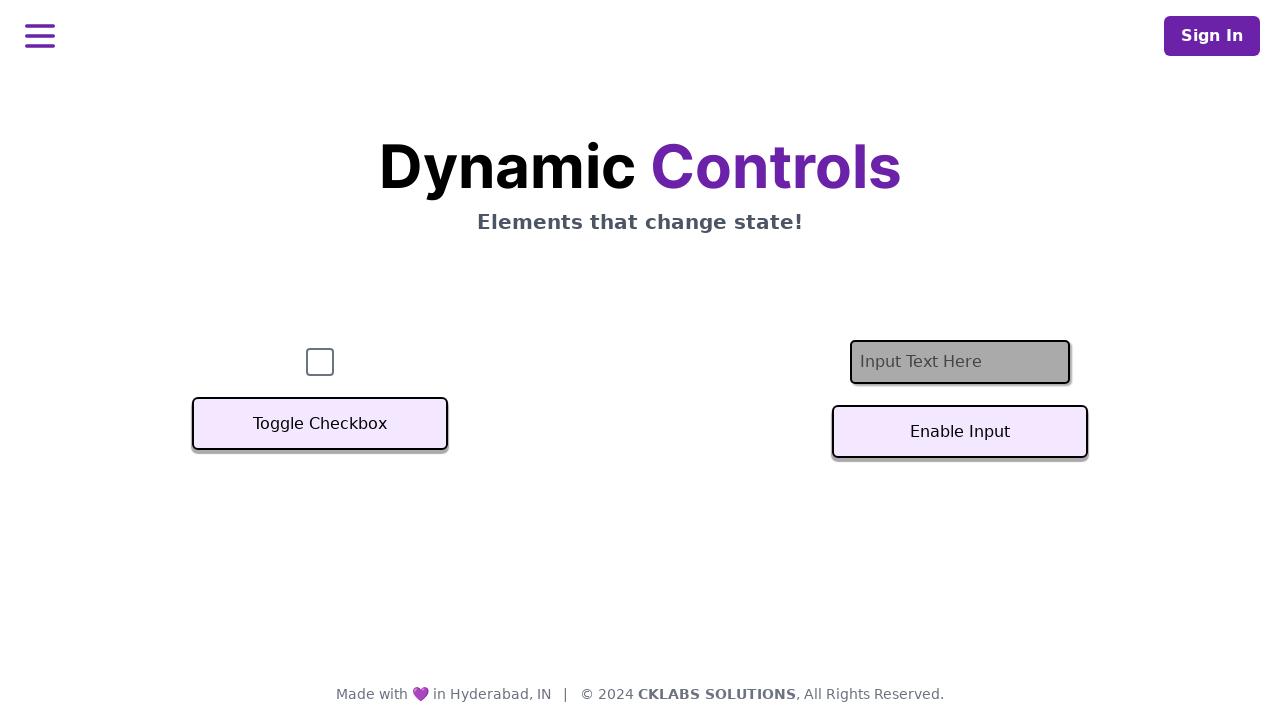

Clicked the toggle button to enable the text field at (960, 432) on #textInputButton
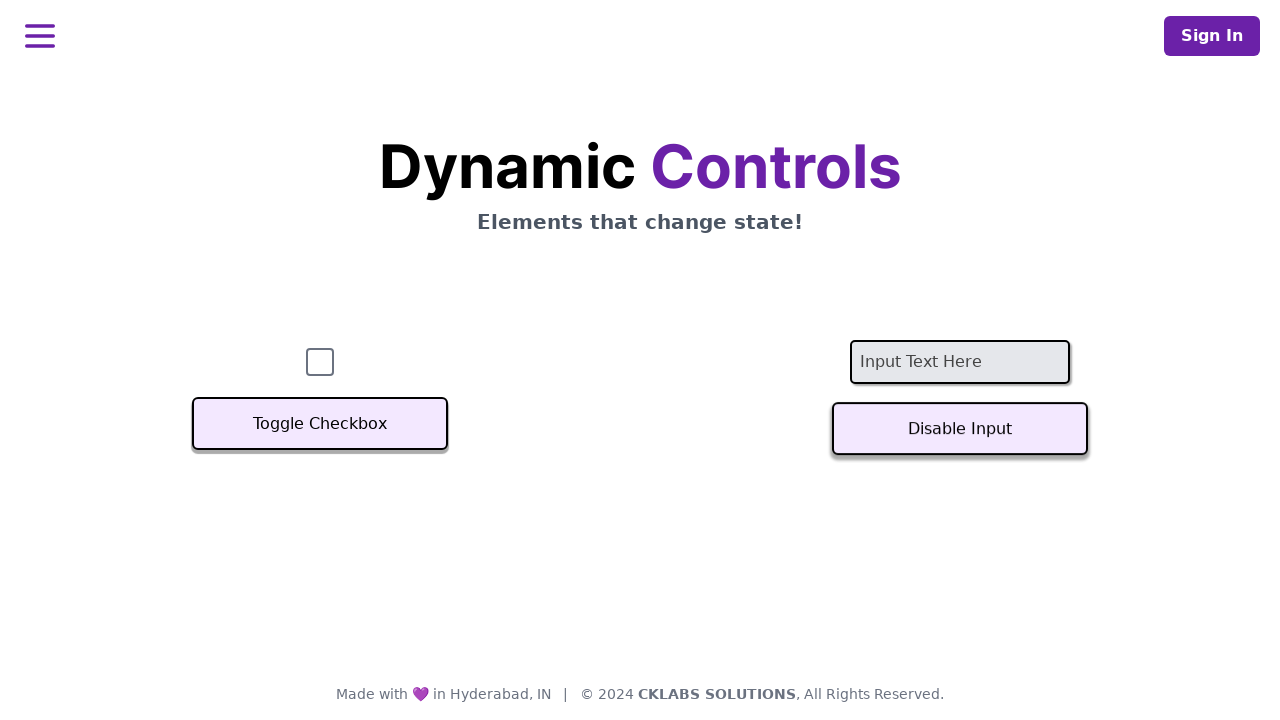

Text field is now enabled
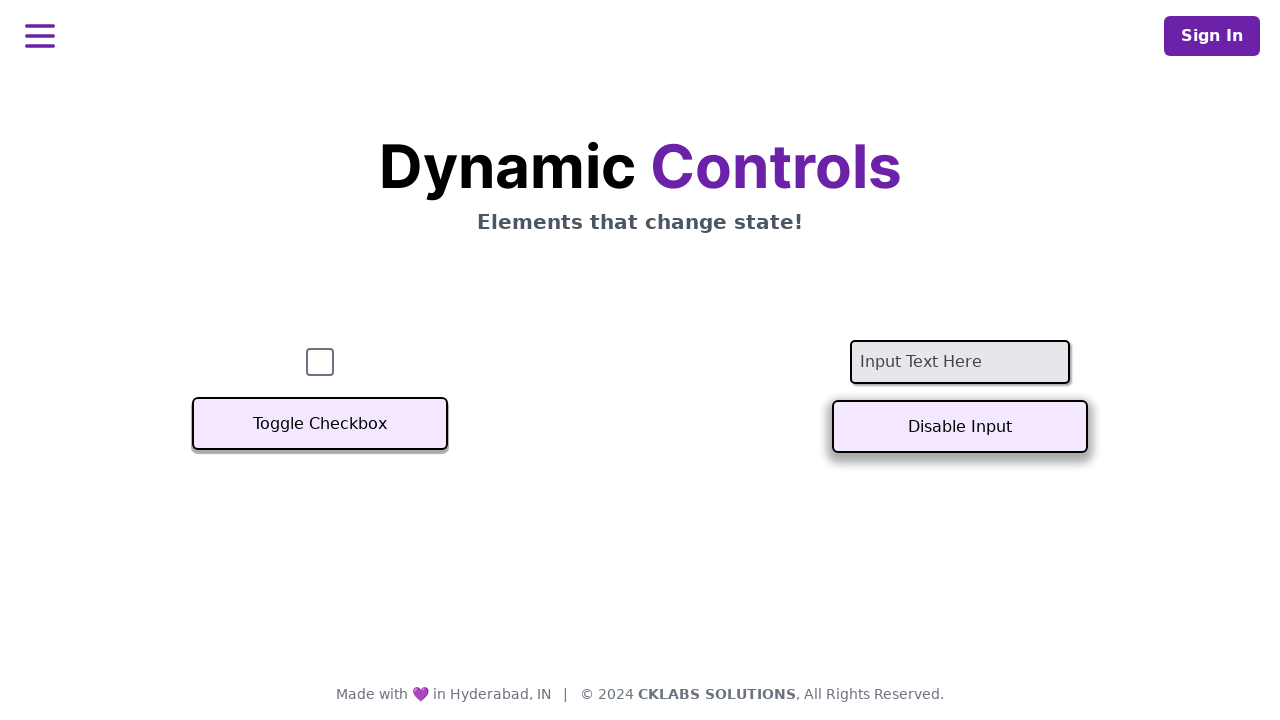

Typed 'Example text' into the enabled text field on #textInput
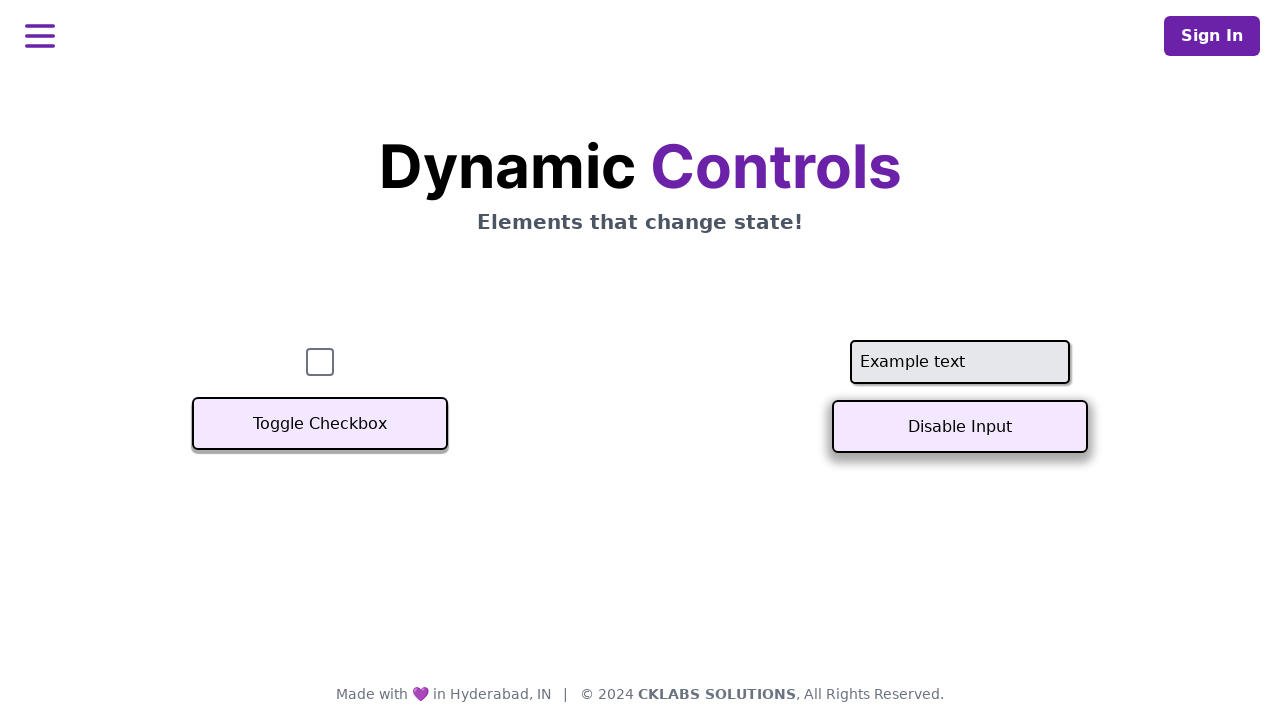

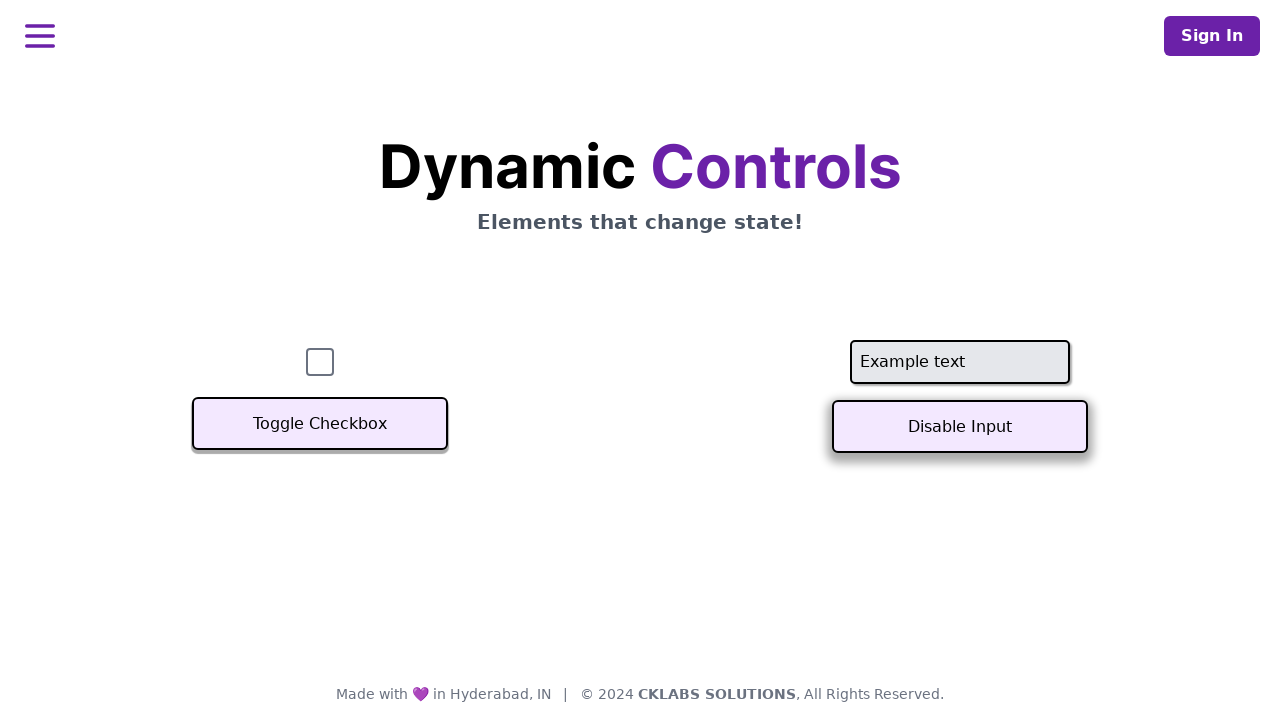